Tests clicking a button with a dynamic ID on the UI testing playground, demonstrating handling of elements that change IDs between page loads

Starting URL: http://uitestingplayground.com/dynamicid

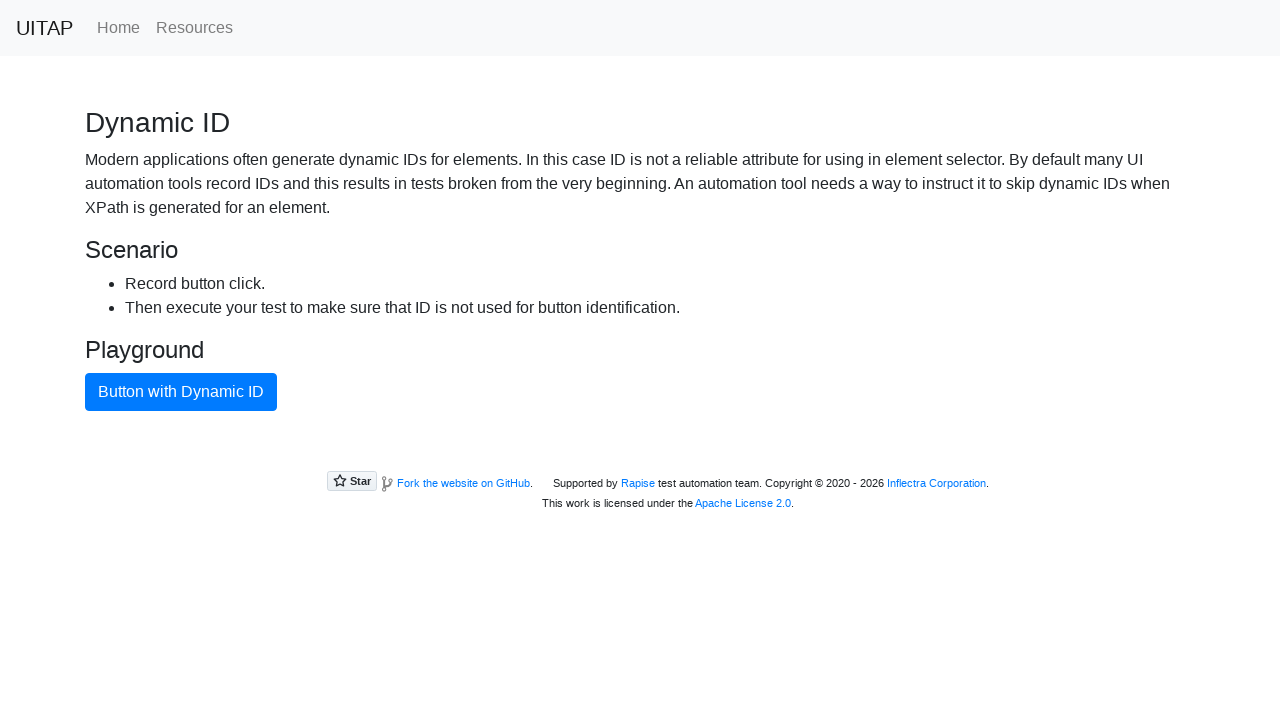

Navigated to Dynamic ID test page
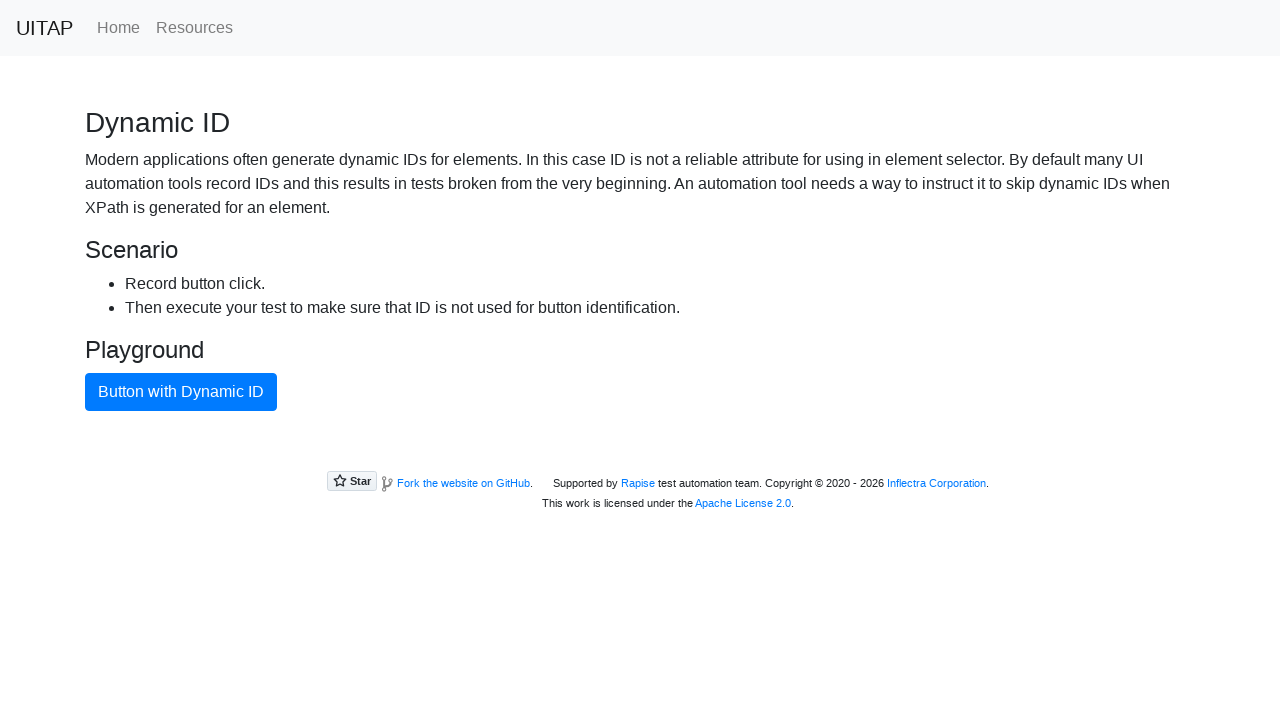

Clicked primary button with dynamic ID at (181, 392) on button.btn-primary
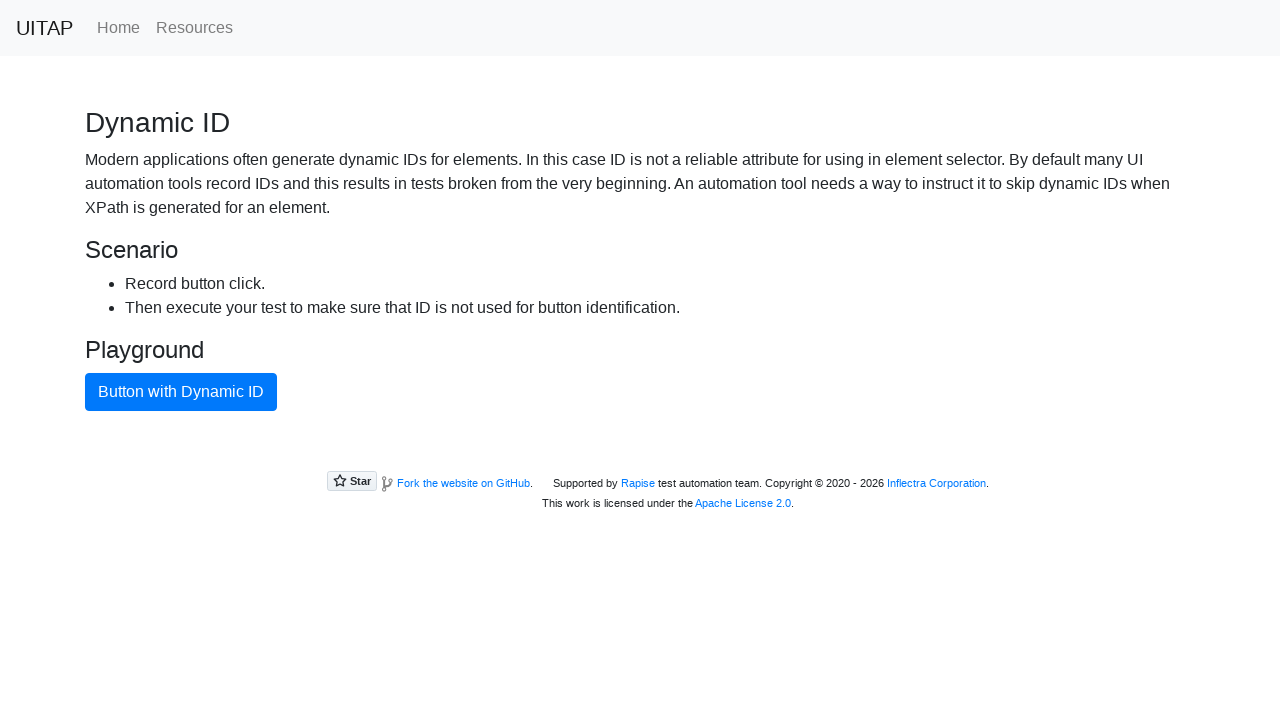

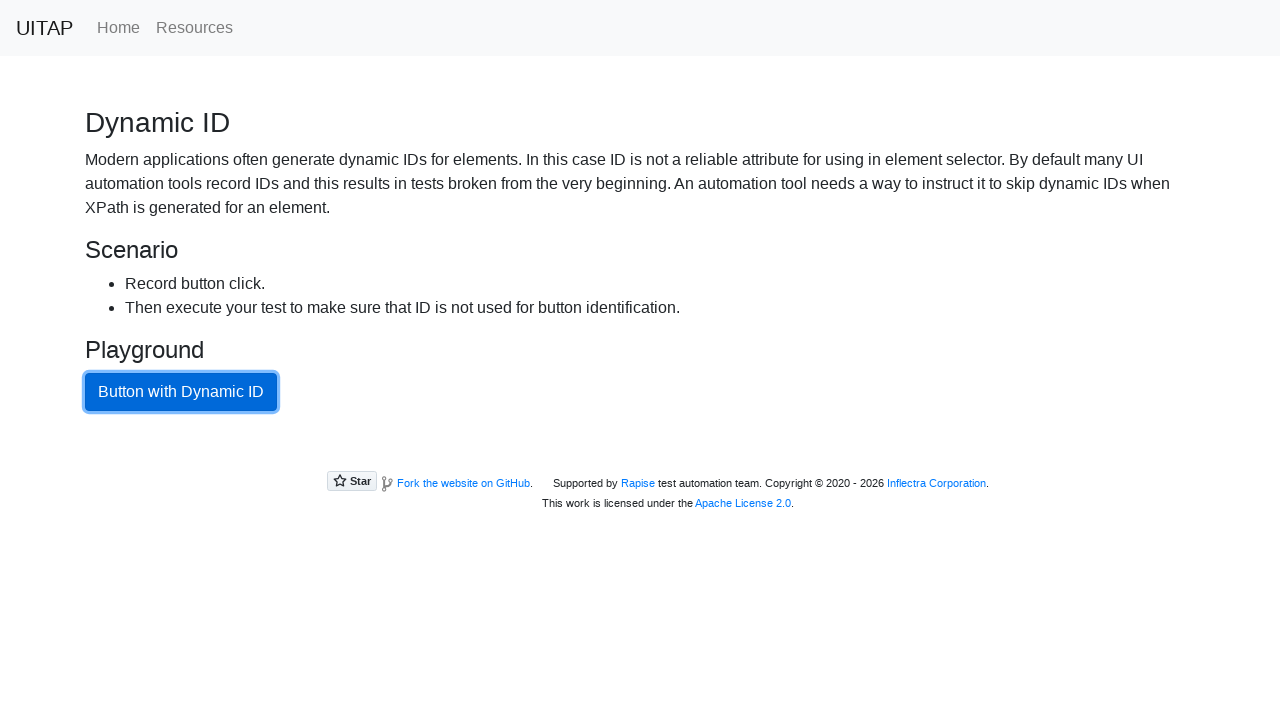